Tests clicking on the 'Created' API call link which returns a 201 status code

Starting URL: https://demoqa.com/links

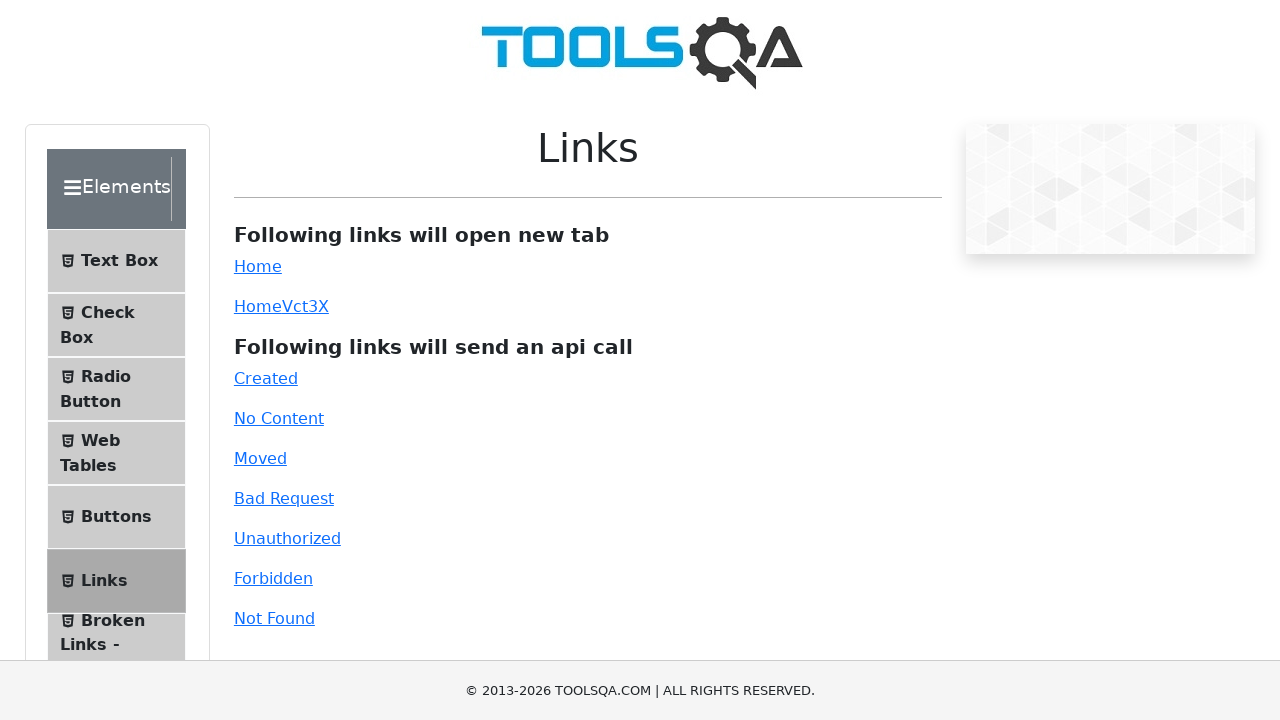

Navigated to https://demoqa.com/links
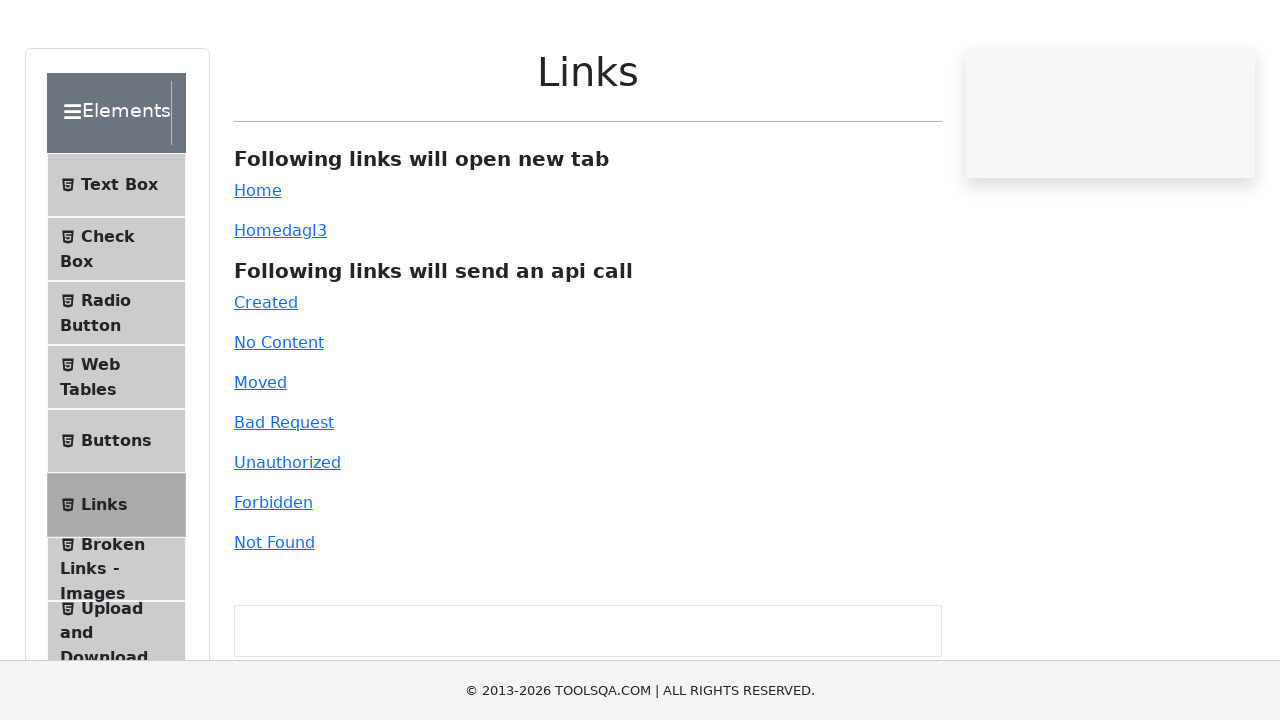

Clicked on the 'Created' API call link (201 status code) at (266, 378) on #created
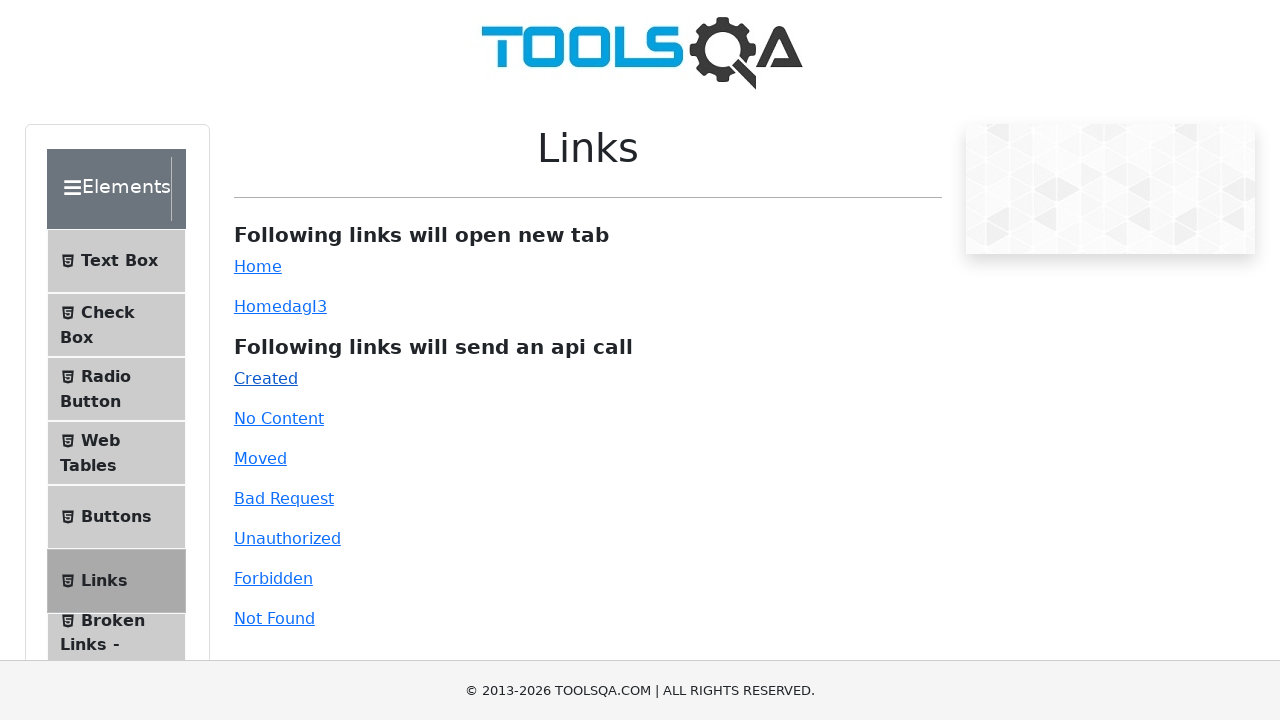

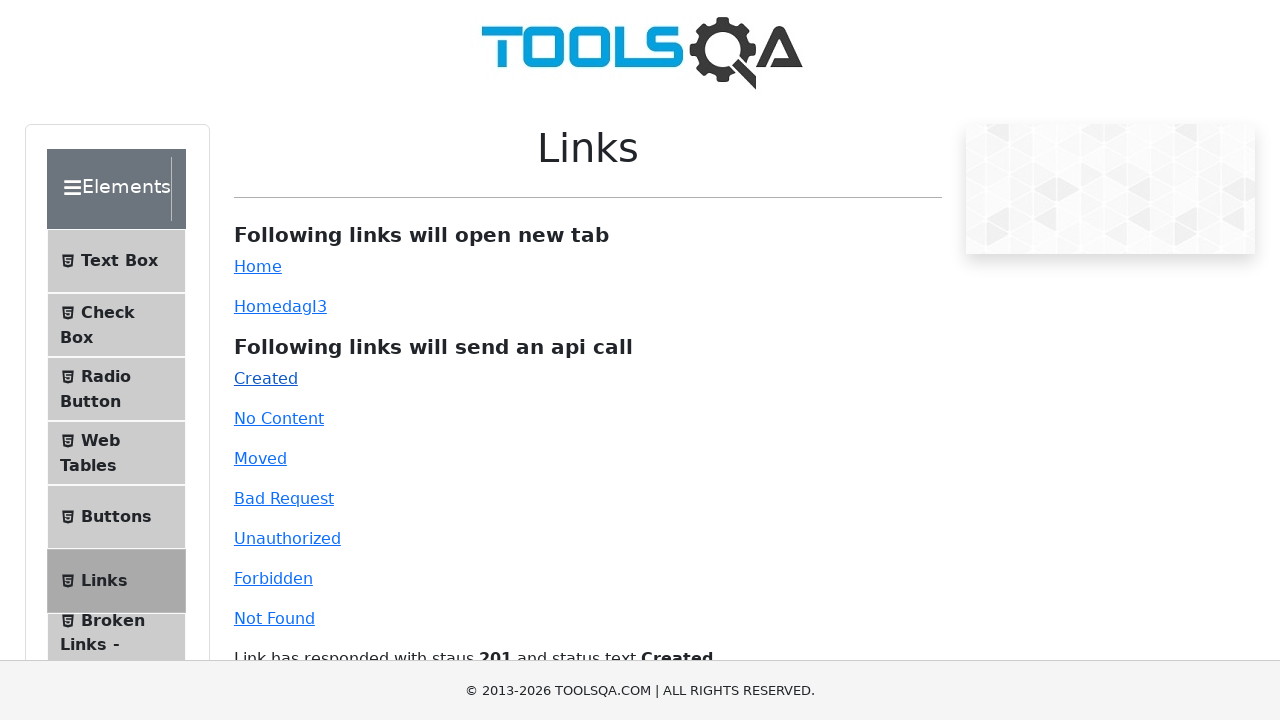